Fills out a text box form on DemoQA with full name, email, current address, and permanent address fields, then submits the form and verifies the output is displayed.

Starting URL: https://demoqa.com/text-box

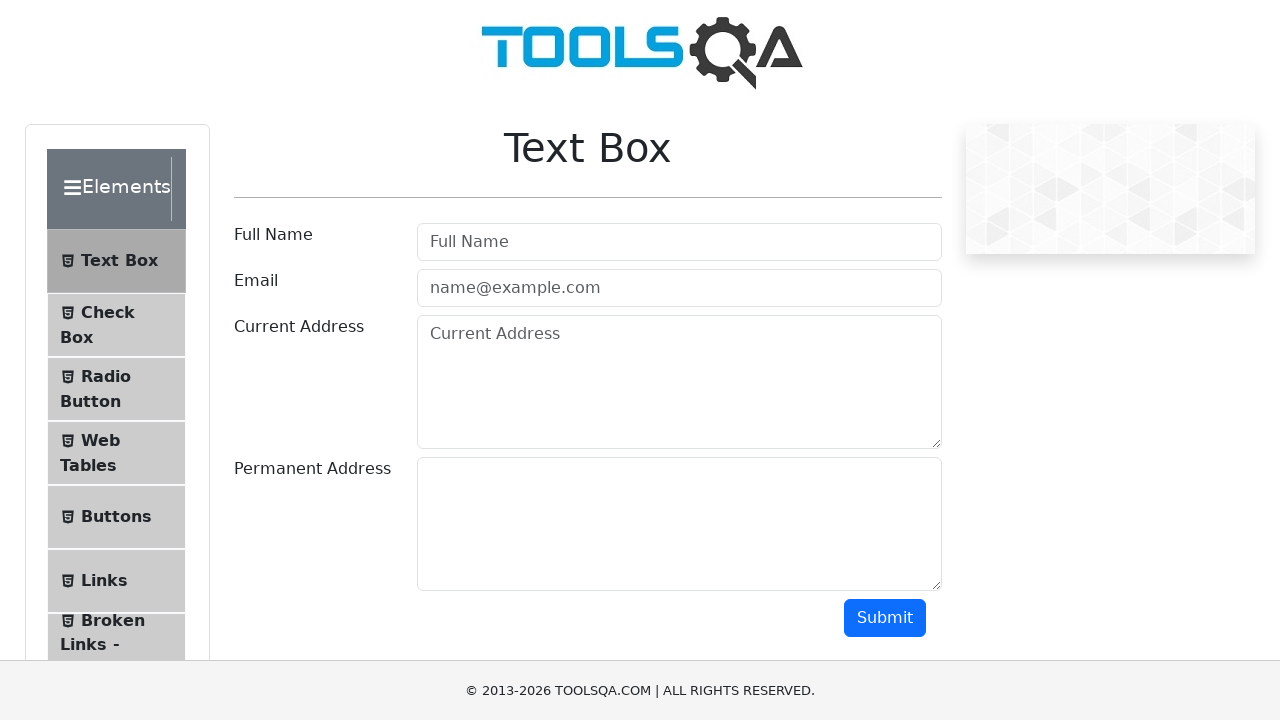

Filled full name field with 'John Smith' on #userName
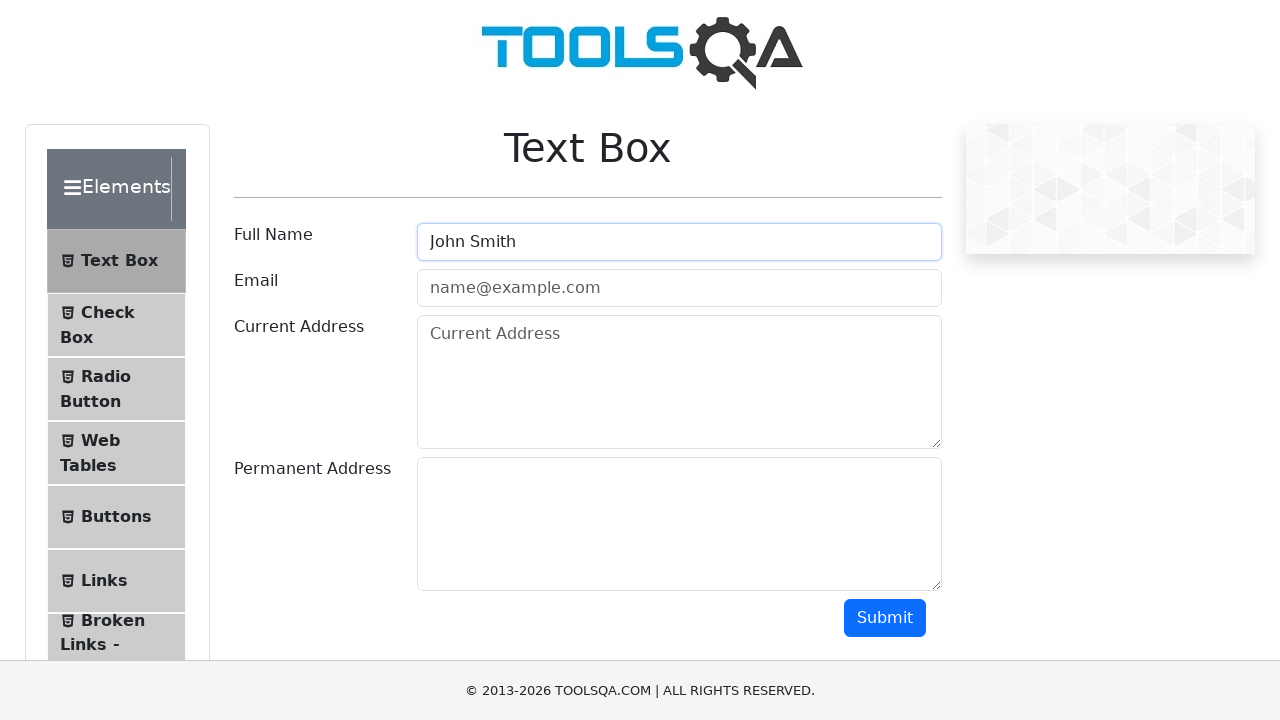

Filled email field with 'john.smith@example.com' on #userEmail
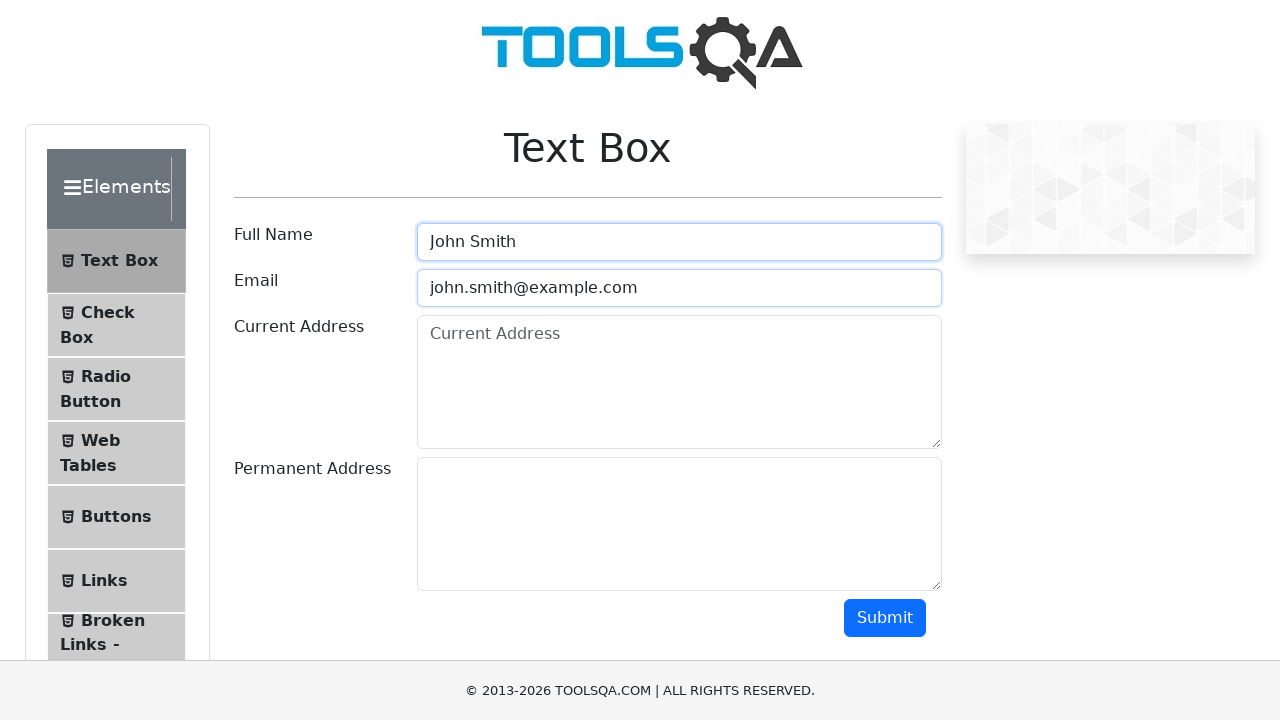

Filled current address field with '123 Main Street, Apt 4B, New York, NY 10001' on #currentAddress
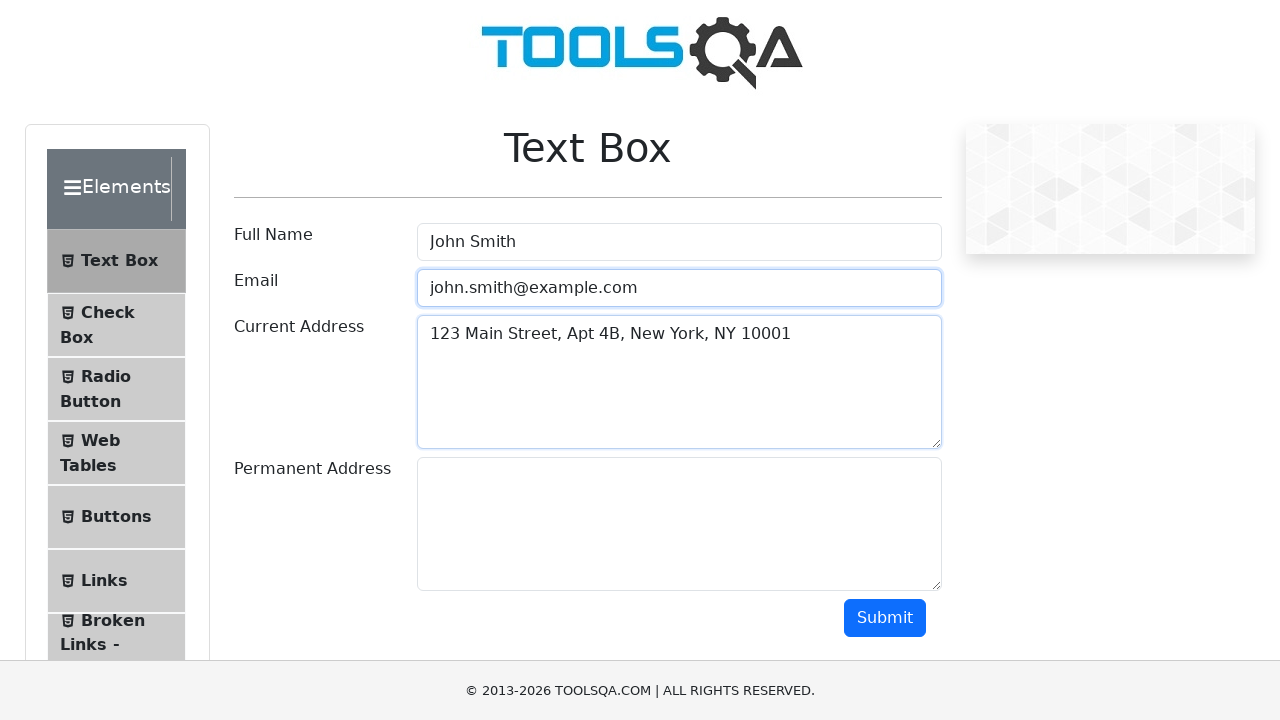

Filled permanent address field with '456 Oak Avenue, Los Angeles, CA 90001' on #permanentAddress
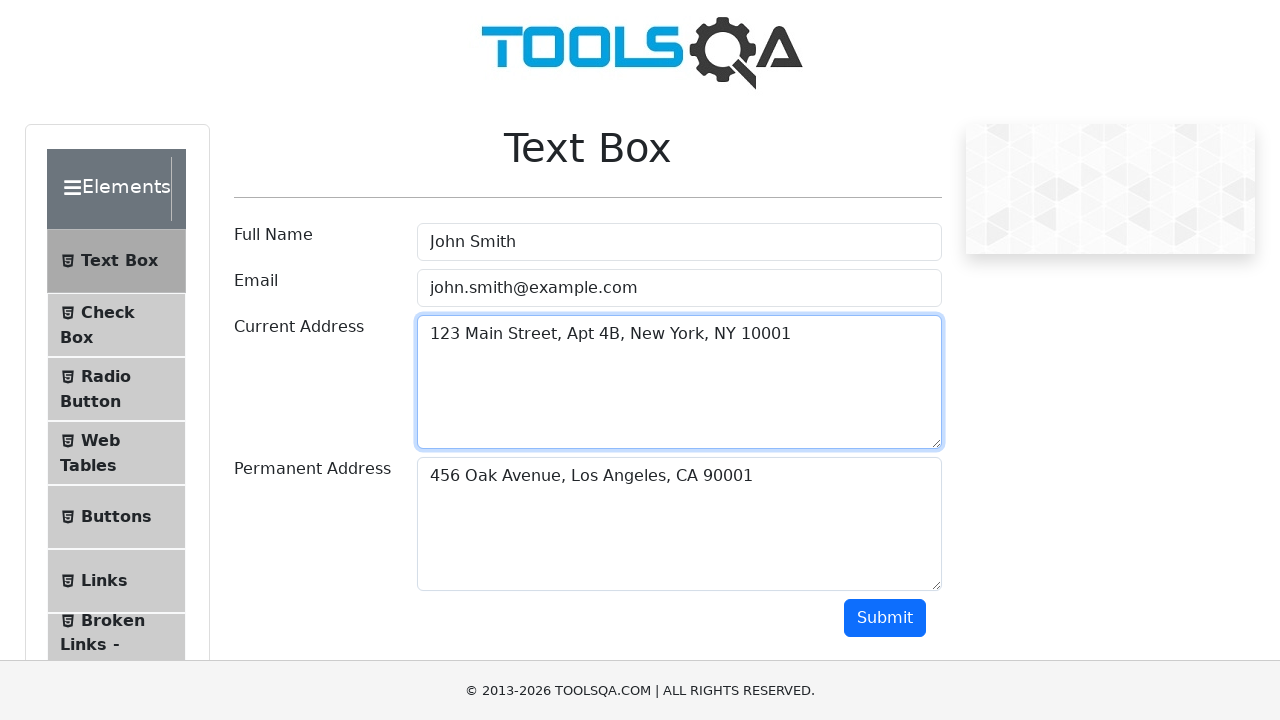

Scrolled submit button into view
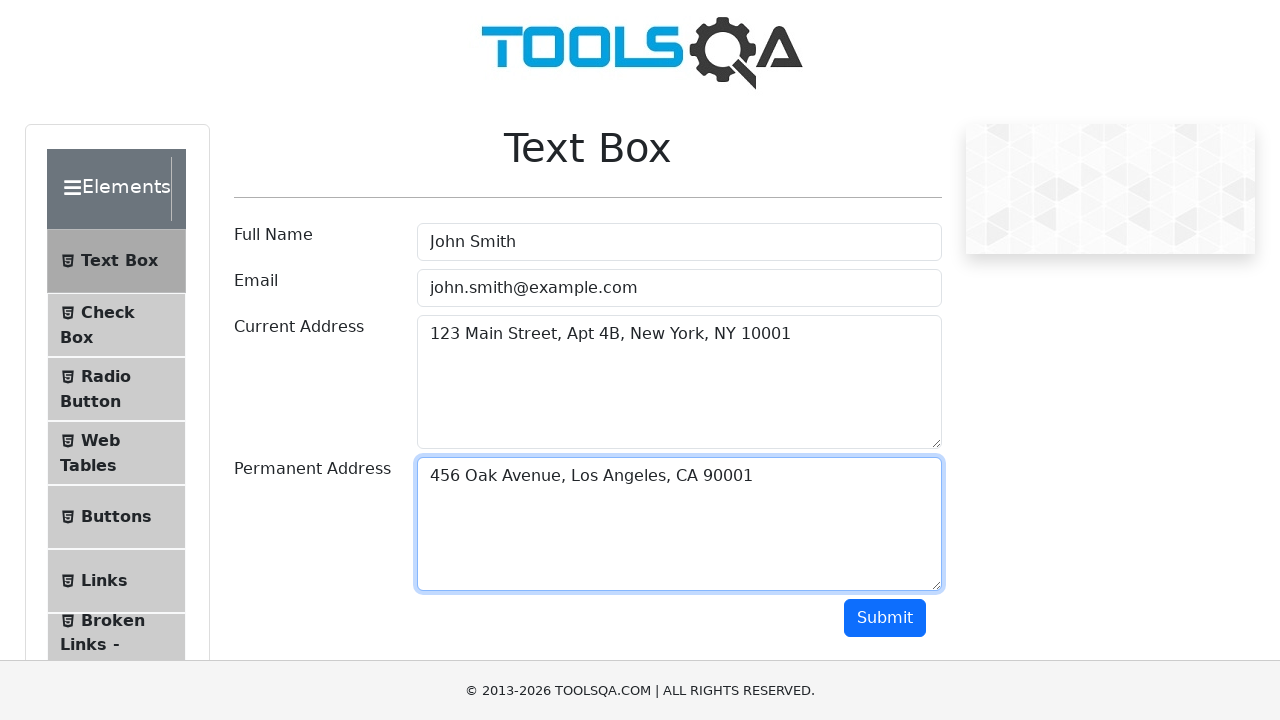

Clicked submit button to submit the form at (885, 618) on #submit
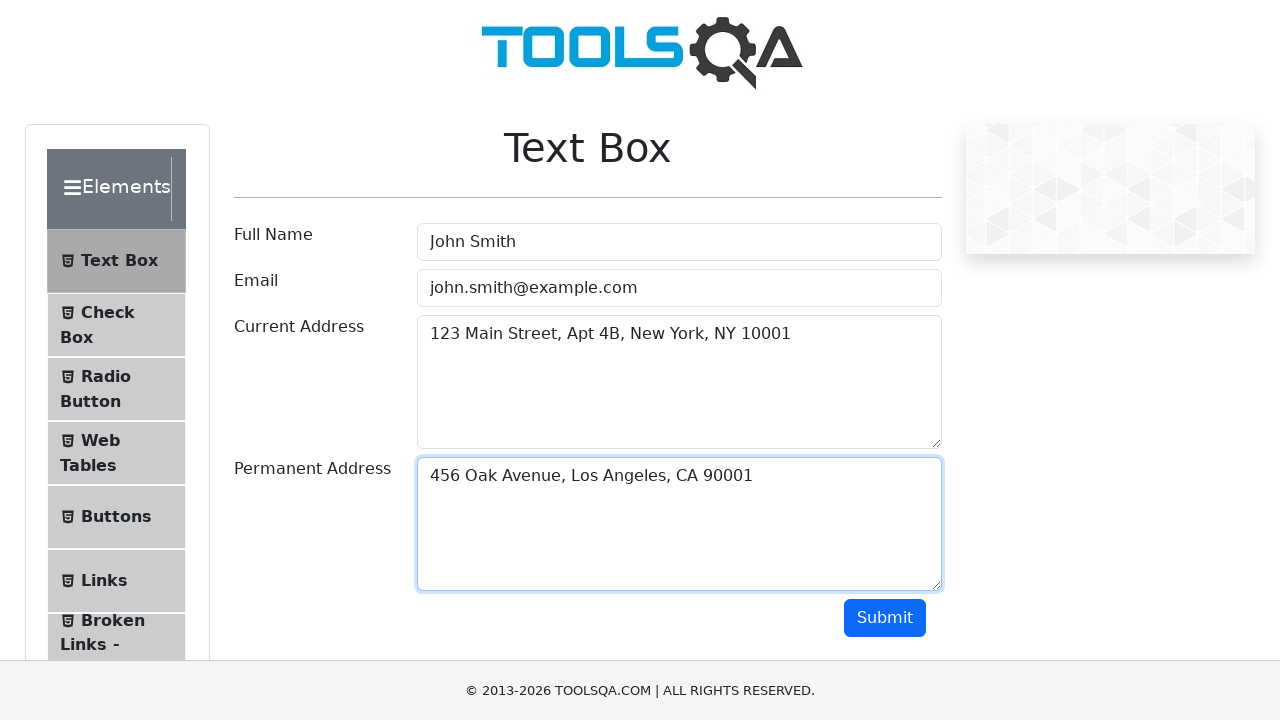

Form output displayed successfully
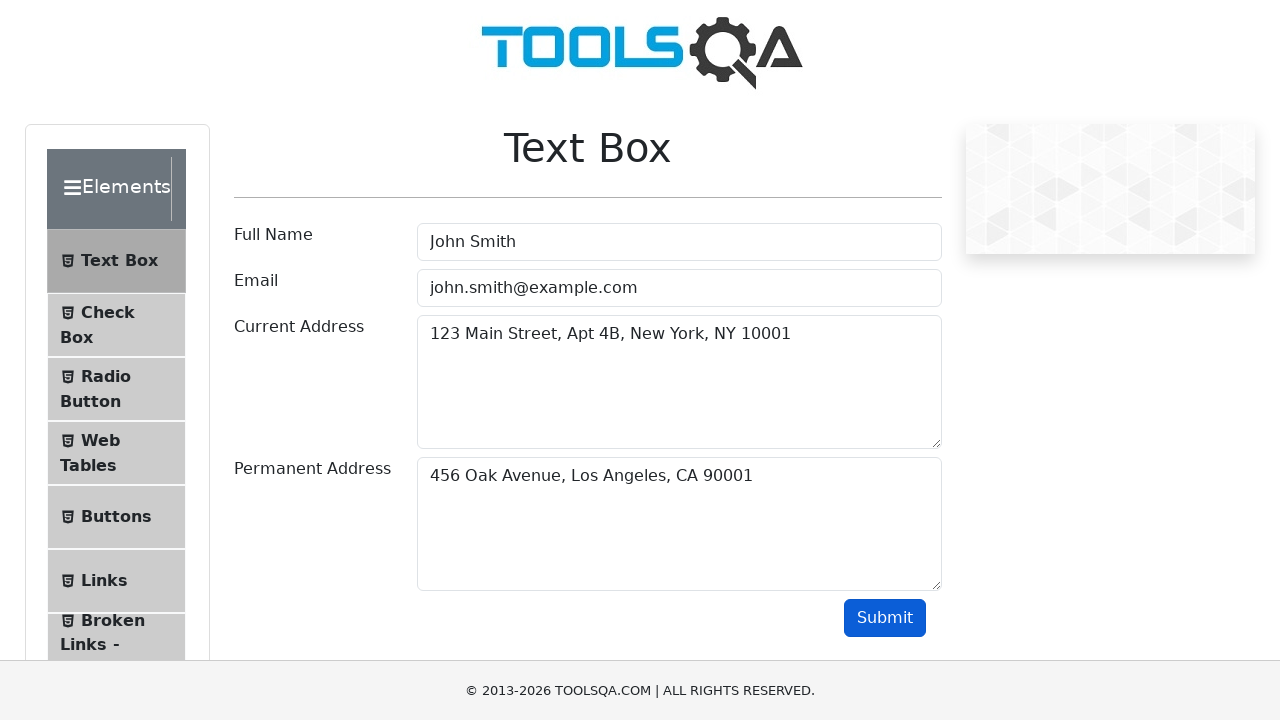

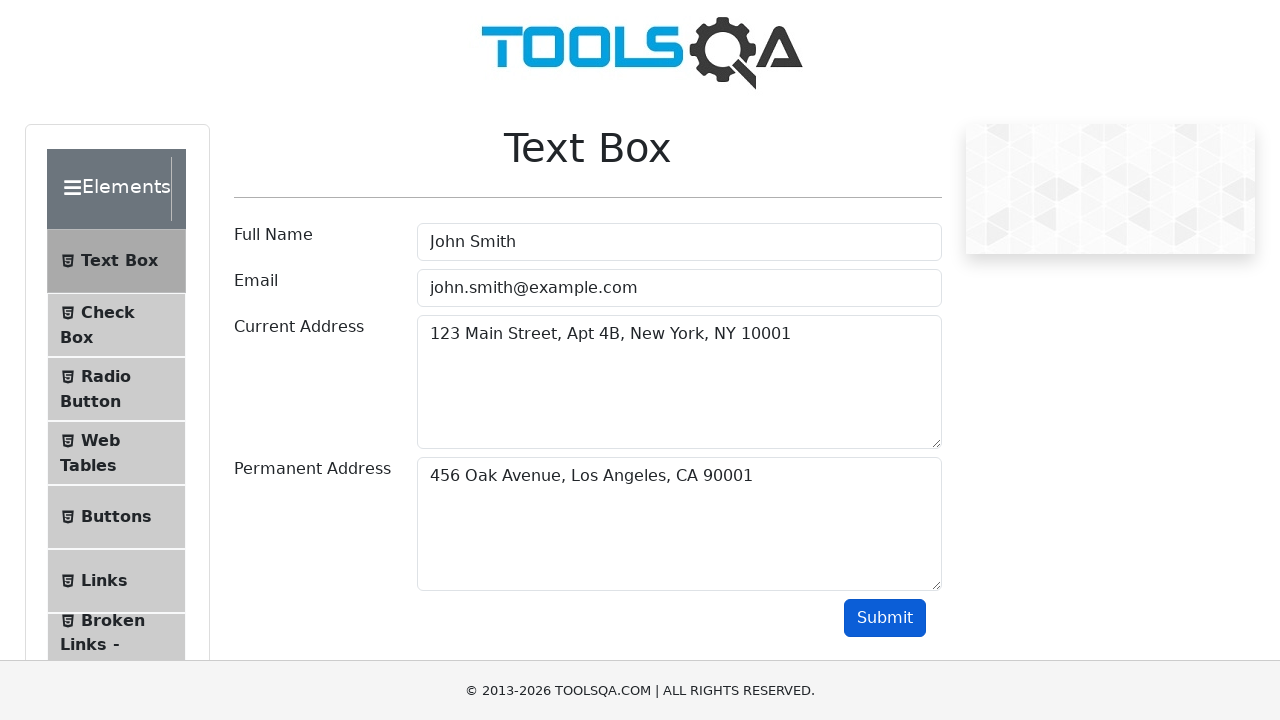